Tests DuckDuckGo search functionality by entering a search query and verifying the results page title contains the search term

Starting URL: https://duckduckgo.com/

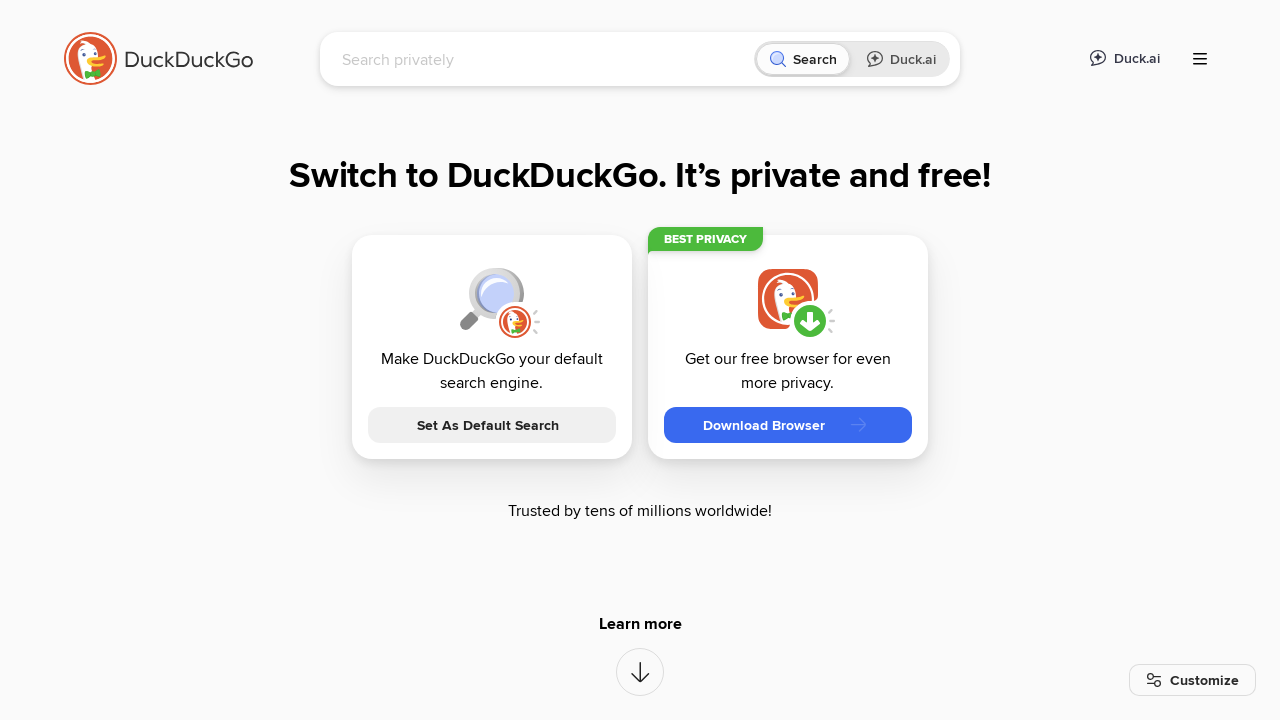

Search input field became visible
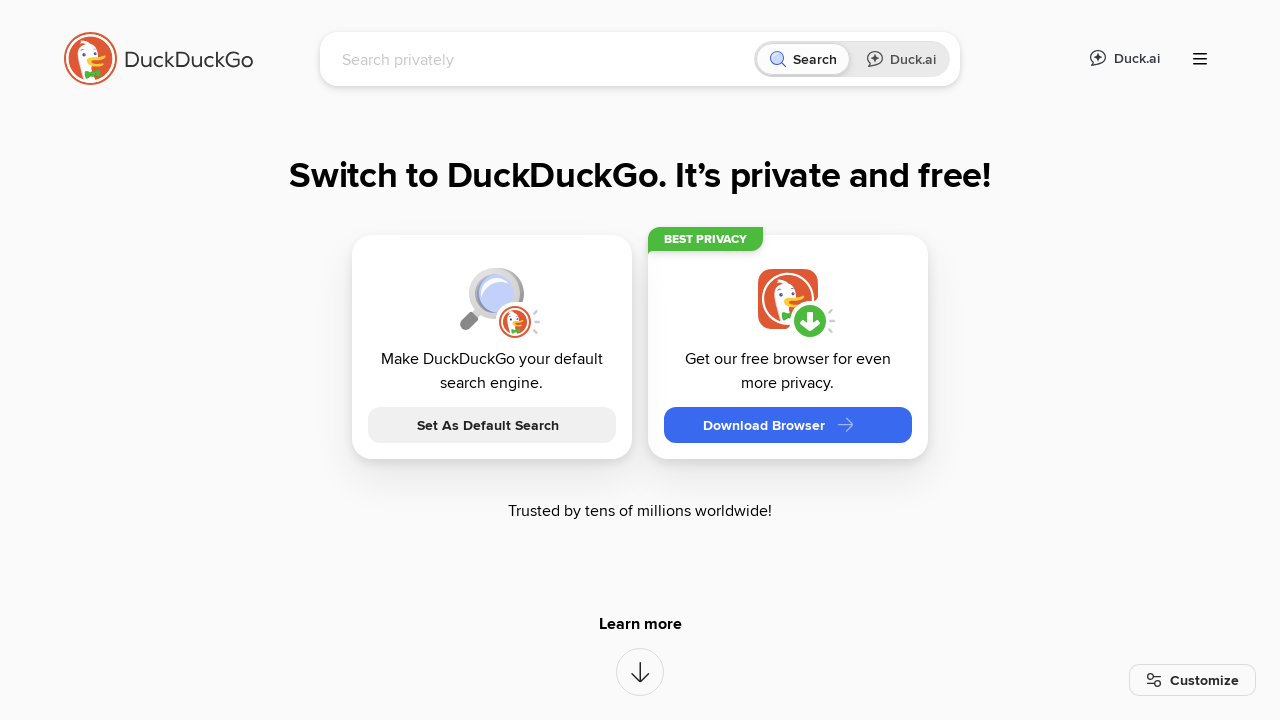

Filled search field with 'Selenium WebDriver' on input[name='q']
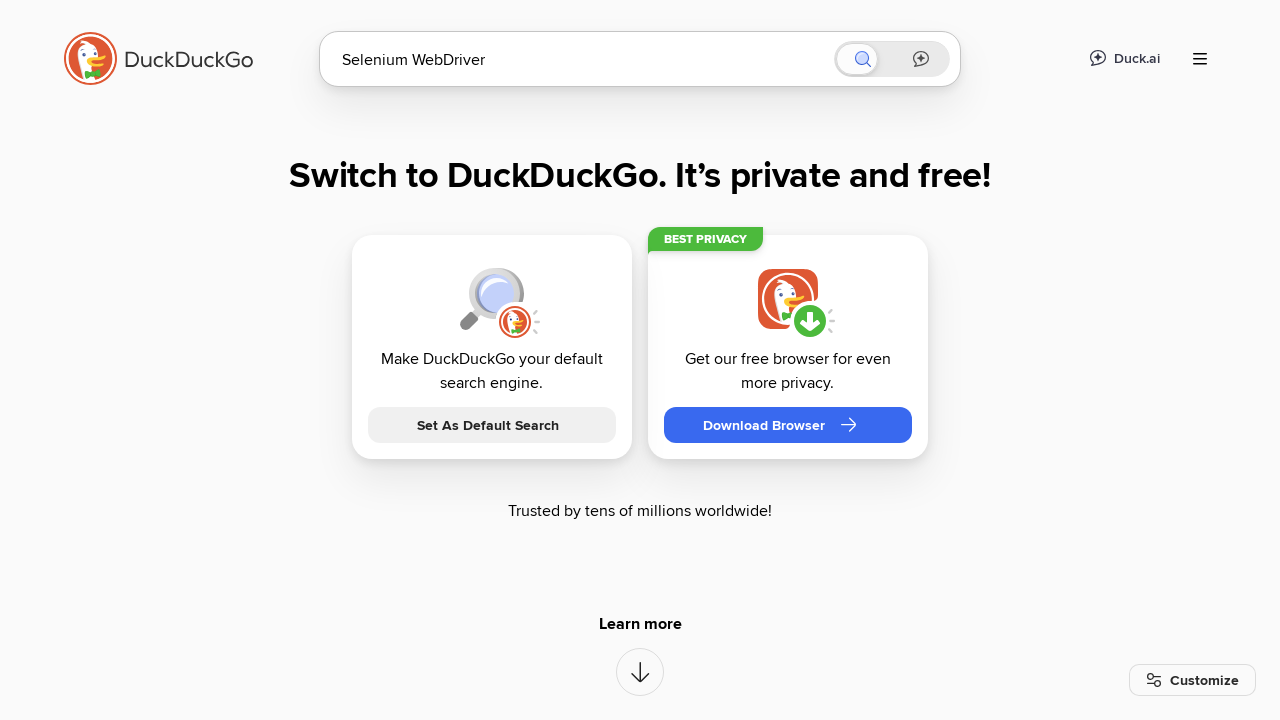

Pressed Enter to submit search query on input[name='q']
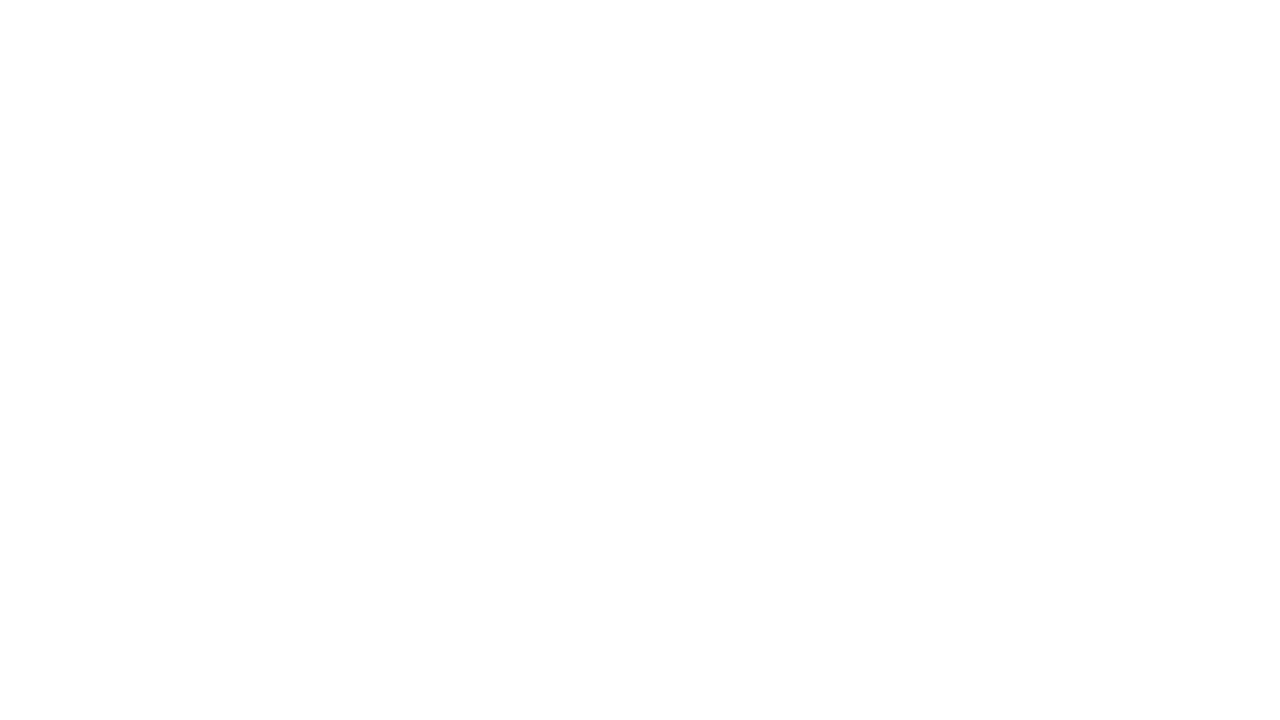

Search results page loaded with 'selenium' in title
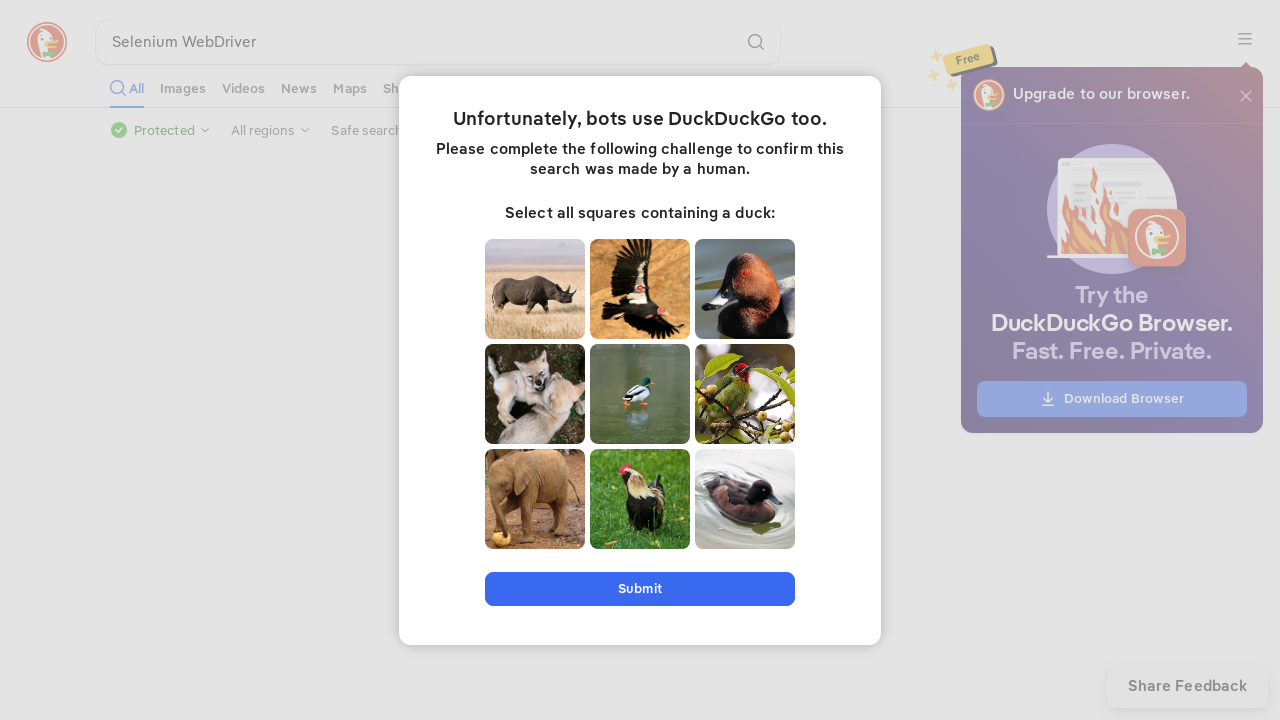

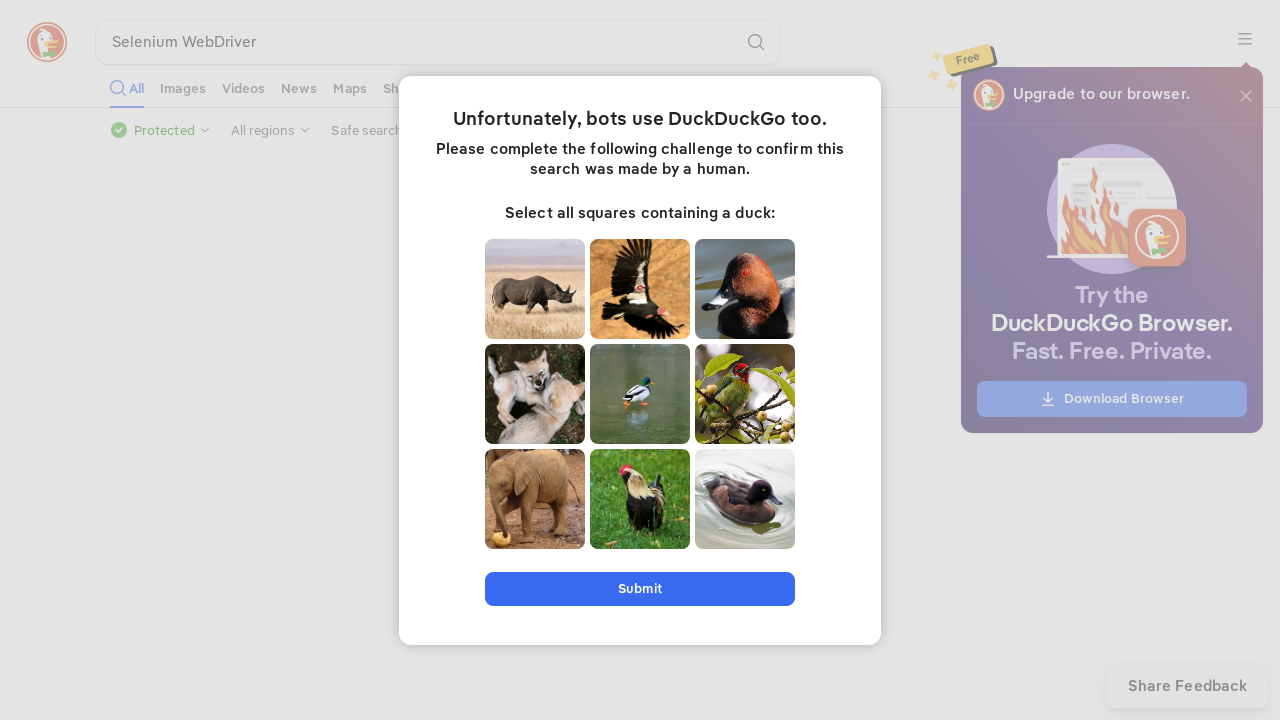